Tests entering text into a JavaScript prompt dialog on the W3Schools prompt demo page by clicking the button, entering text, and accepting the prompt.

Starting URL: https://www.w3schools.com/jsref/tryit.asp?filename=tryjsref_prompt

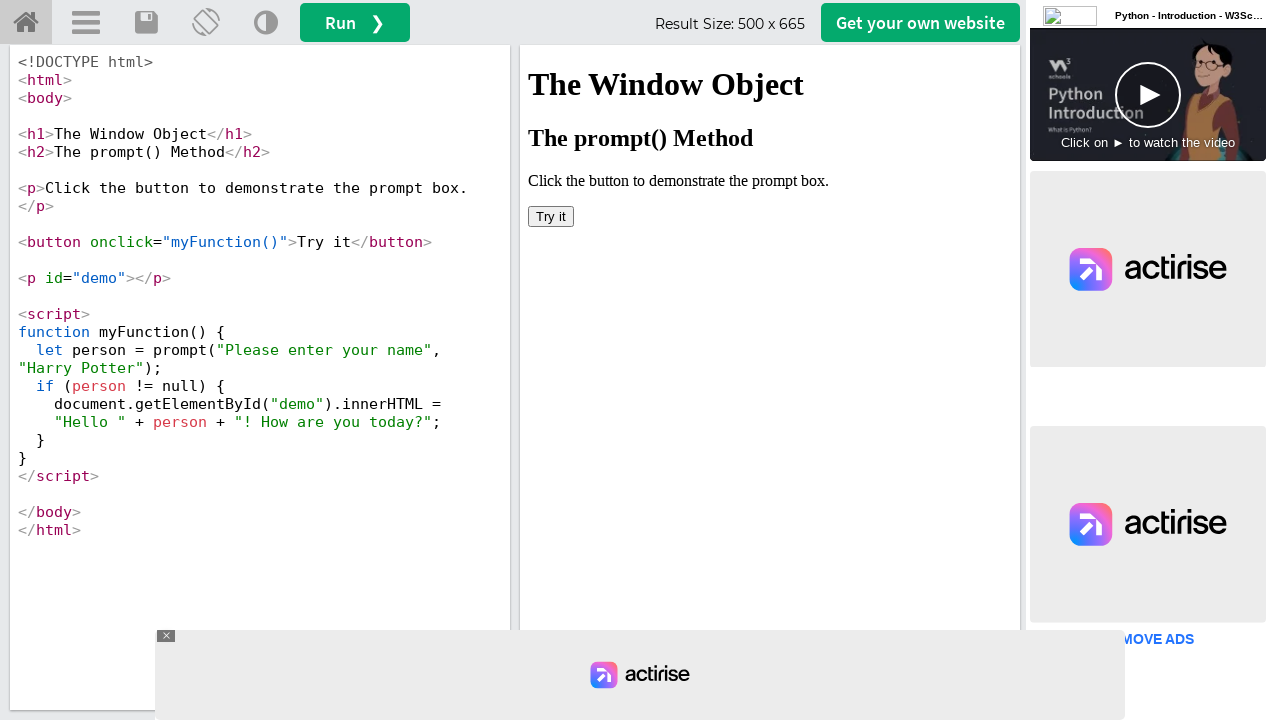

Set up dialog handler to accept prompt with 'Lorem ipsum'
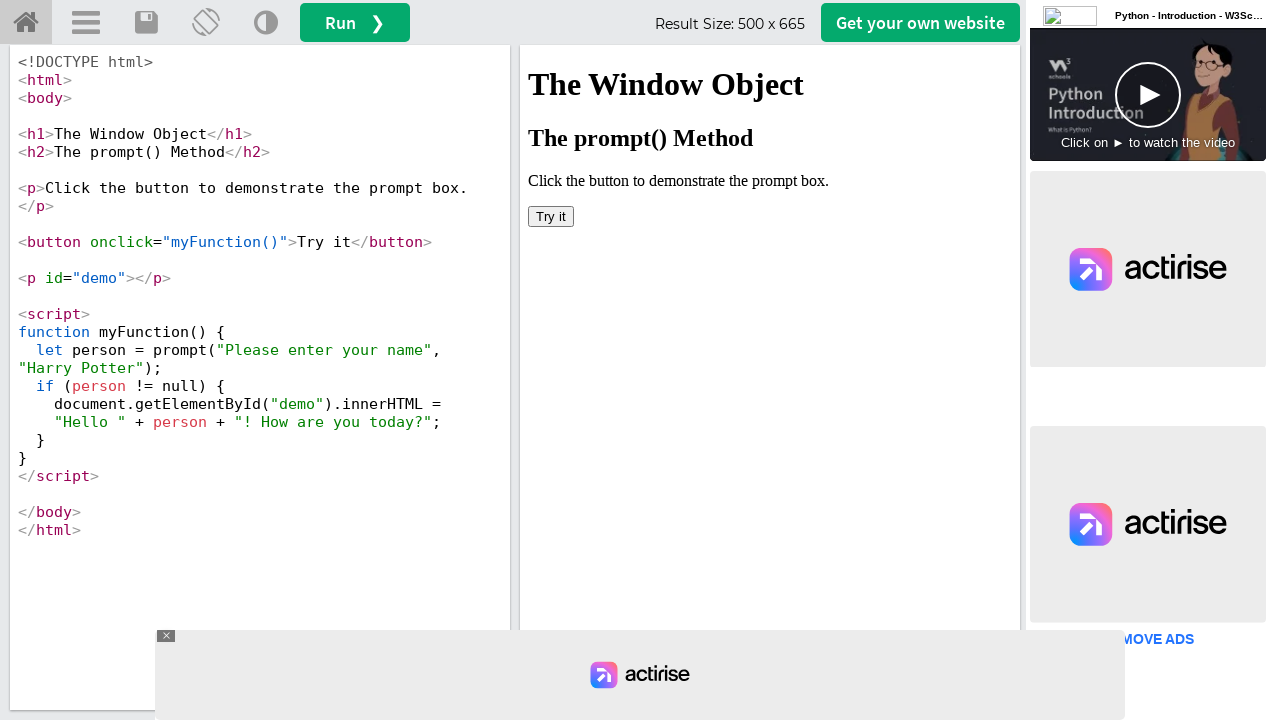

Located iframe containing the demo
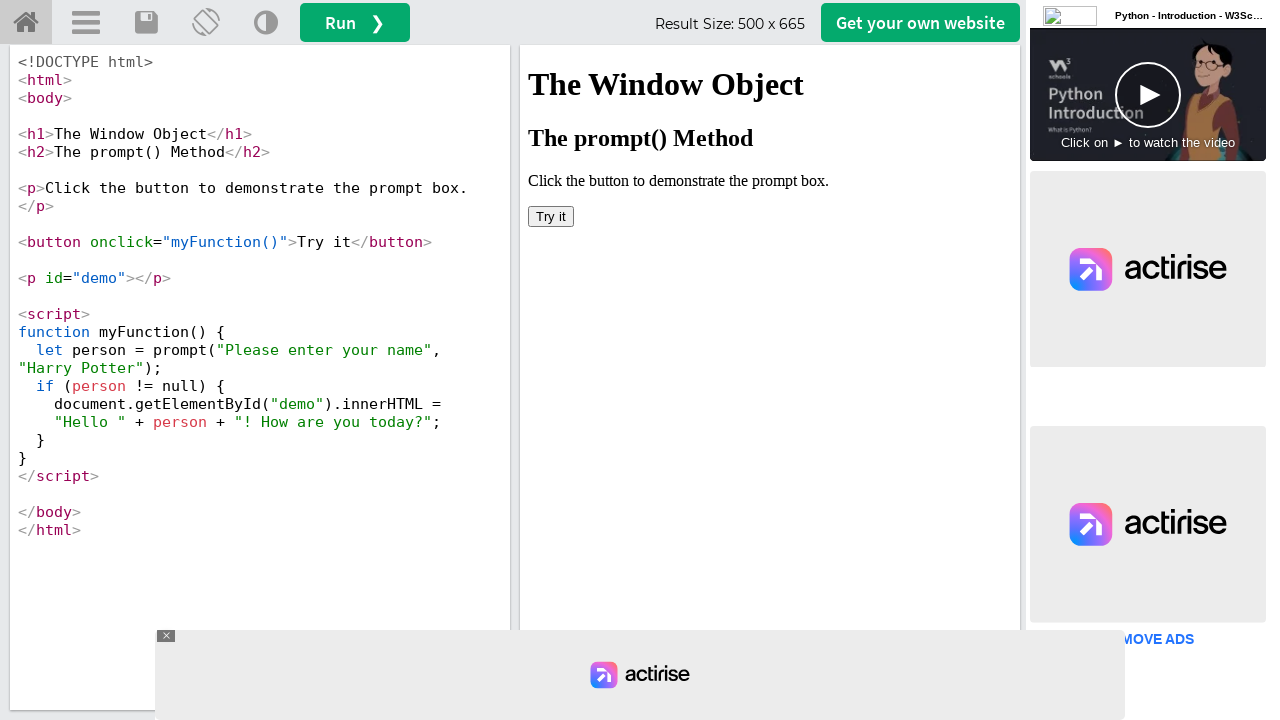

Clicked button to trigger JavaScript prompt dialog at (551, 216) on #iframeResult >> internal:control=enter-frame >> button
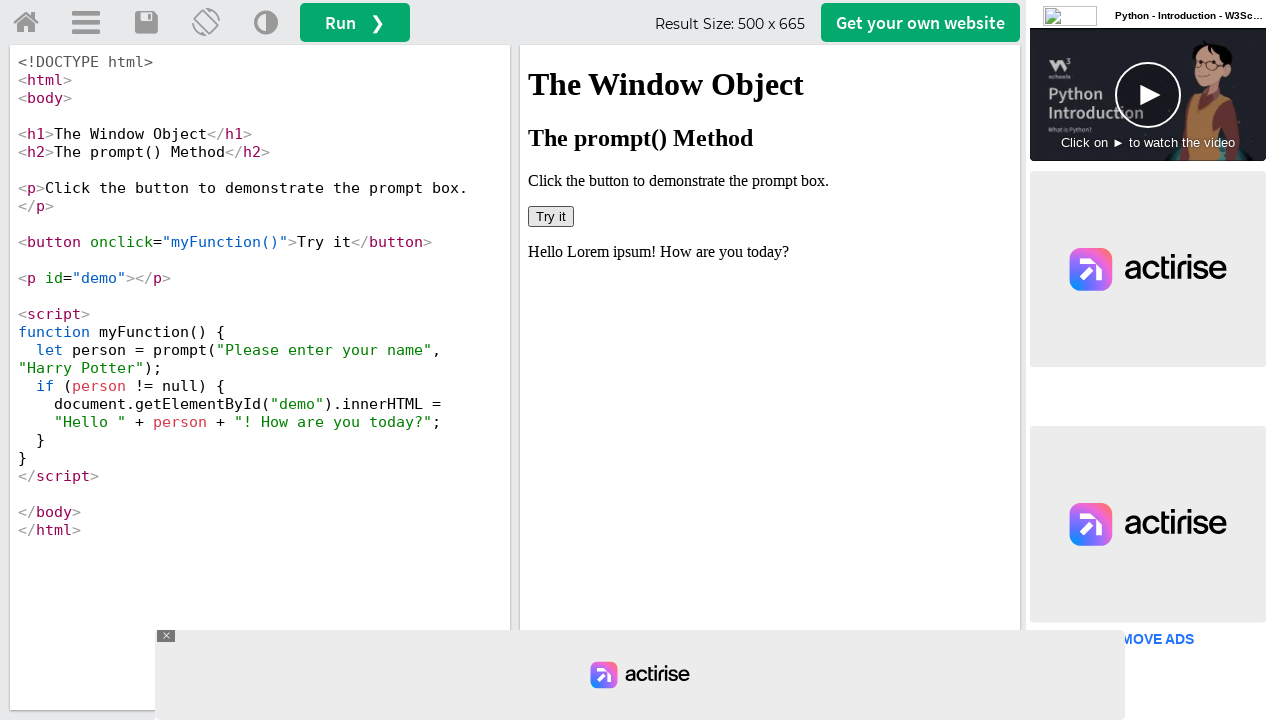

Waited for prompt dialog to be handled and accepted
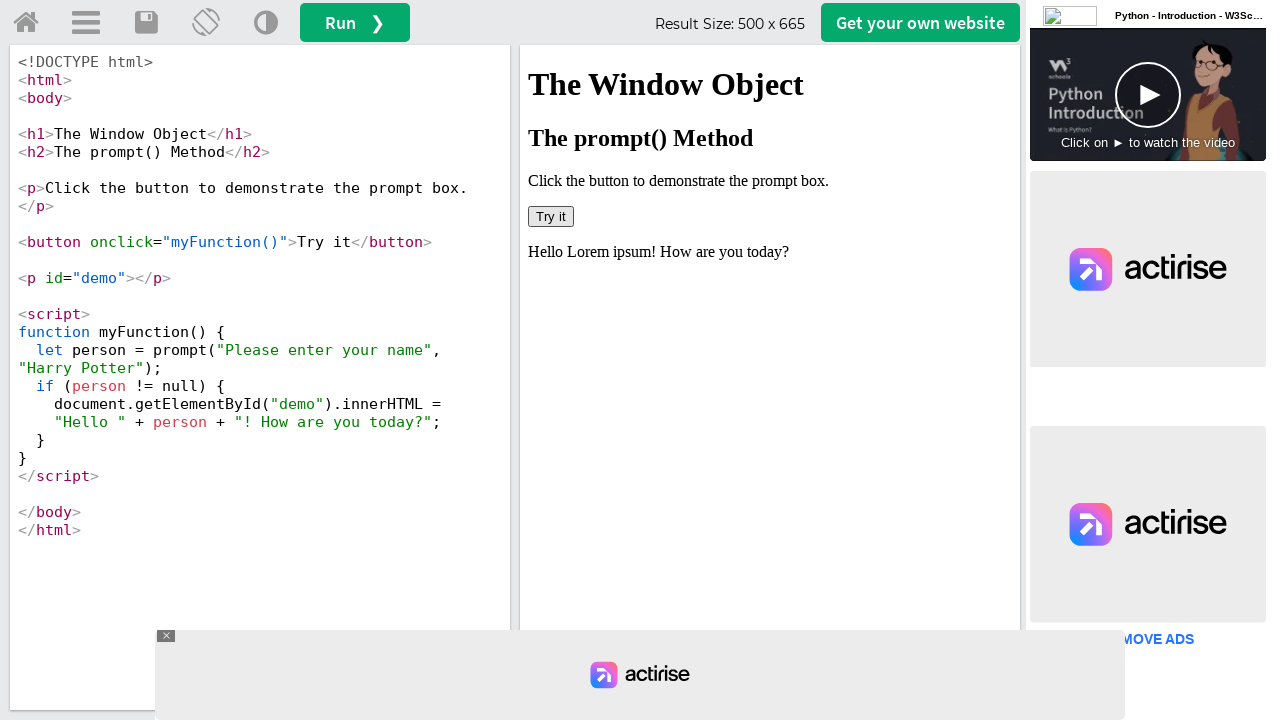

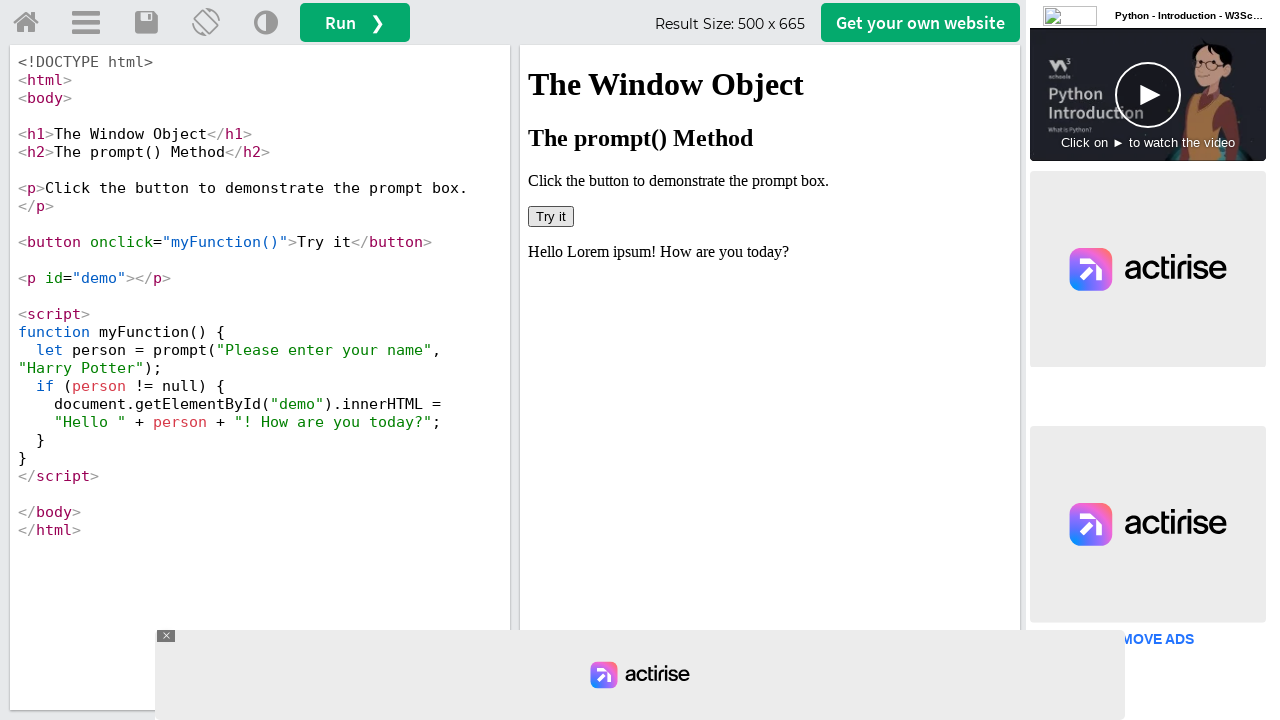